Tests unmarking items as complete by unchecking their checkboxes

Starting URL: https://demo.playwright.dev/todomvc

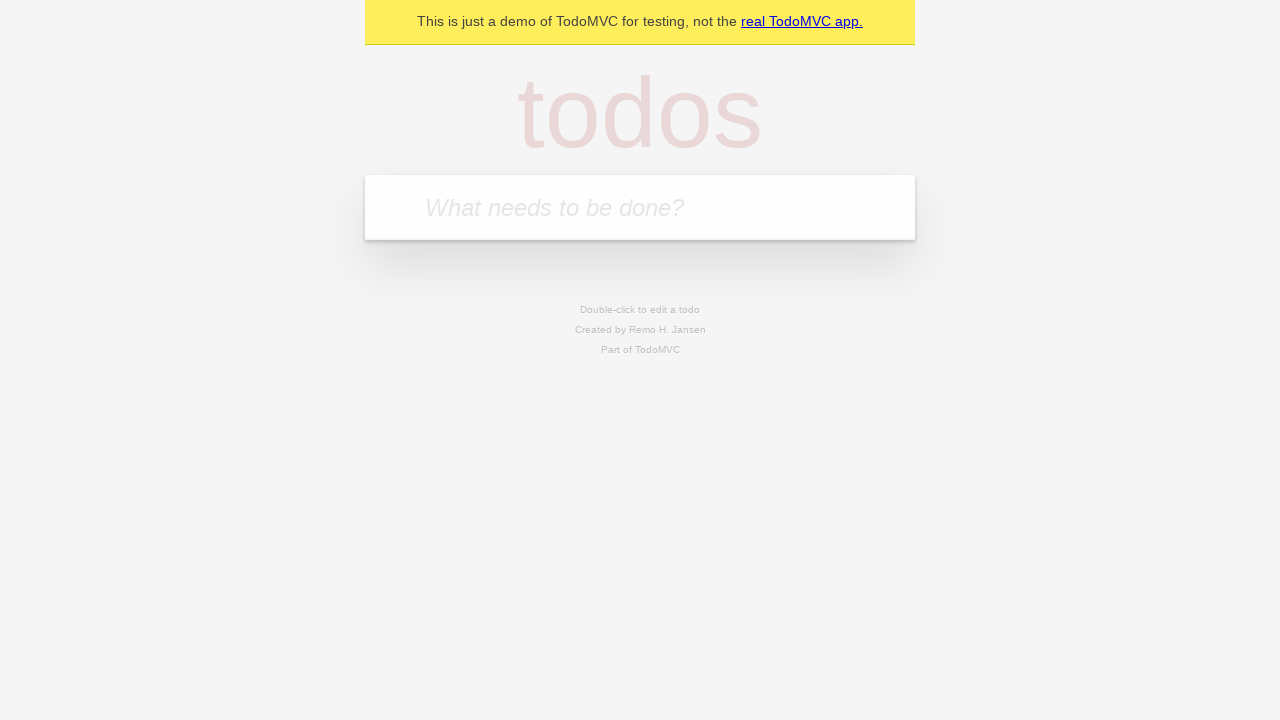

Filled input field with 'buy some cheese' on internal:attr=[placeholder="What needs to be done?"i]
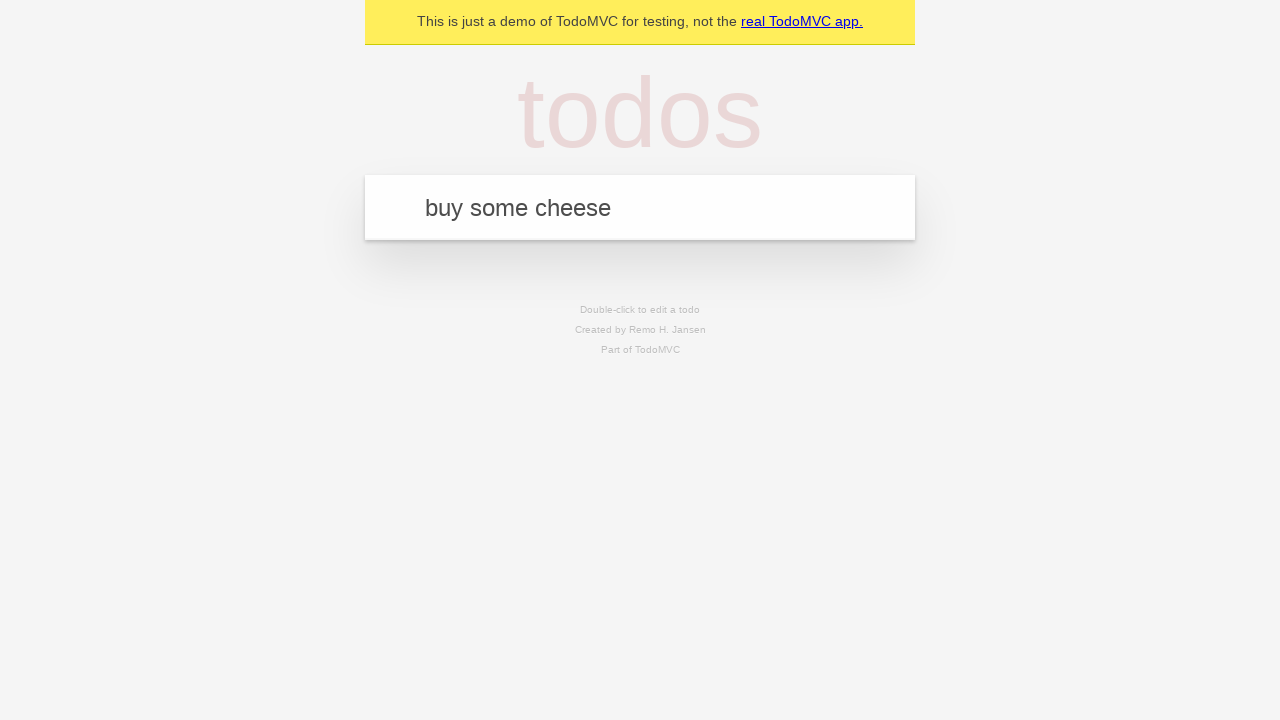

Pressed Enter to add first todo item on internal:attr=[placeholder="What needs to be done?"i]
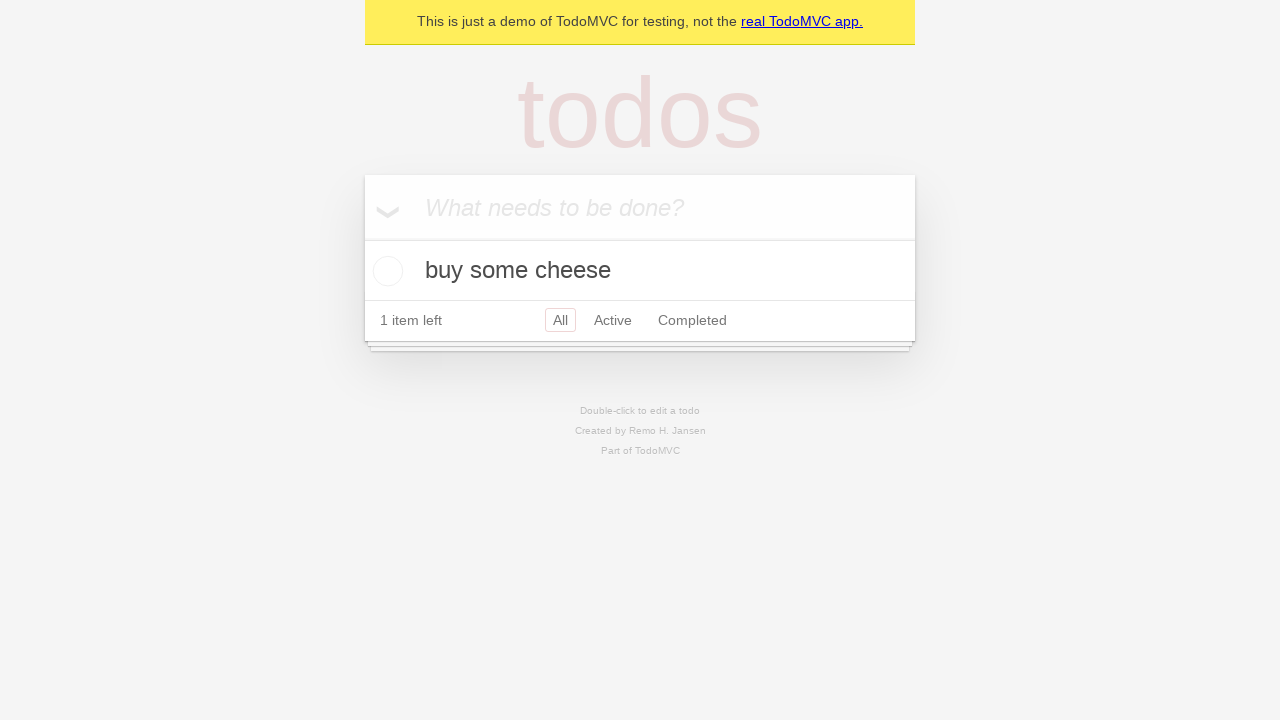

Filled input field with 'feed the cat' on internal:attr=[placeholder="What needs to be done?"i]
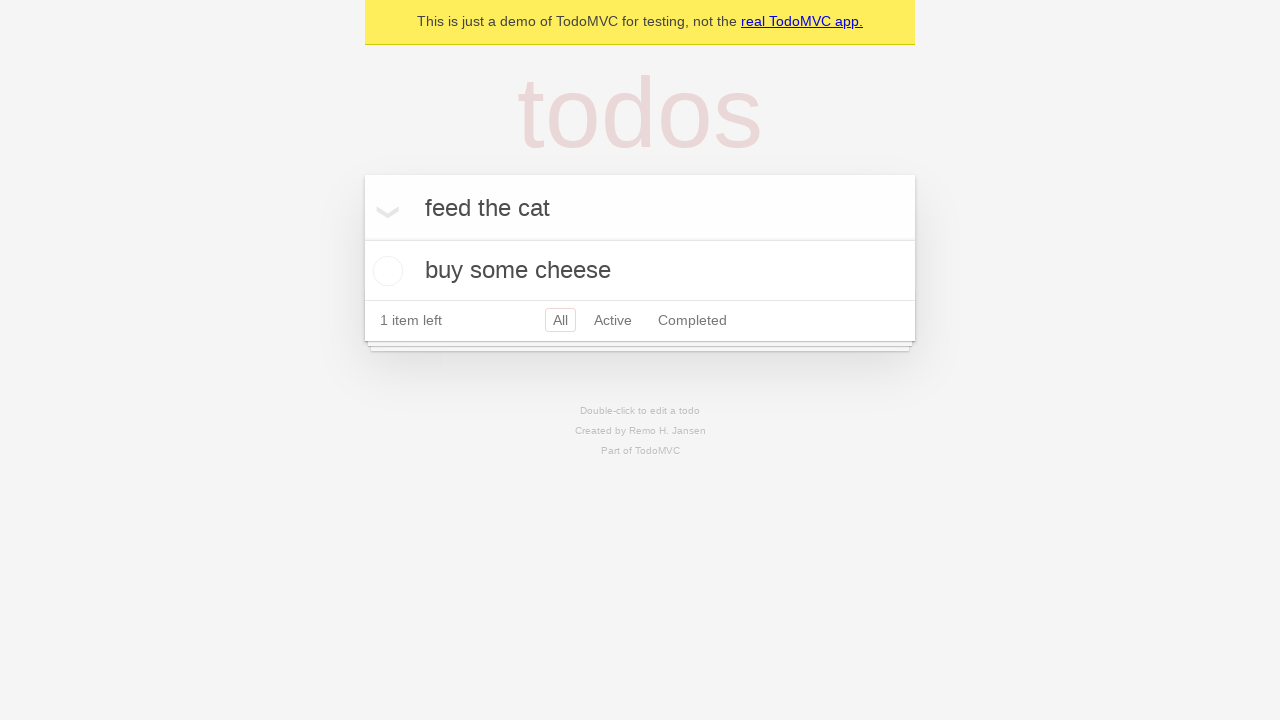

Pressed Enter to add second todo item on internal:attr=[placeholder="What needs to be done?"i]
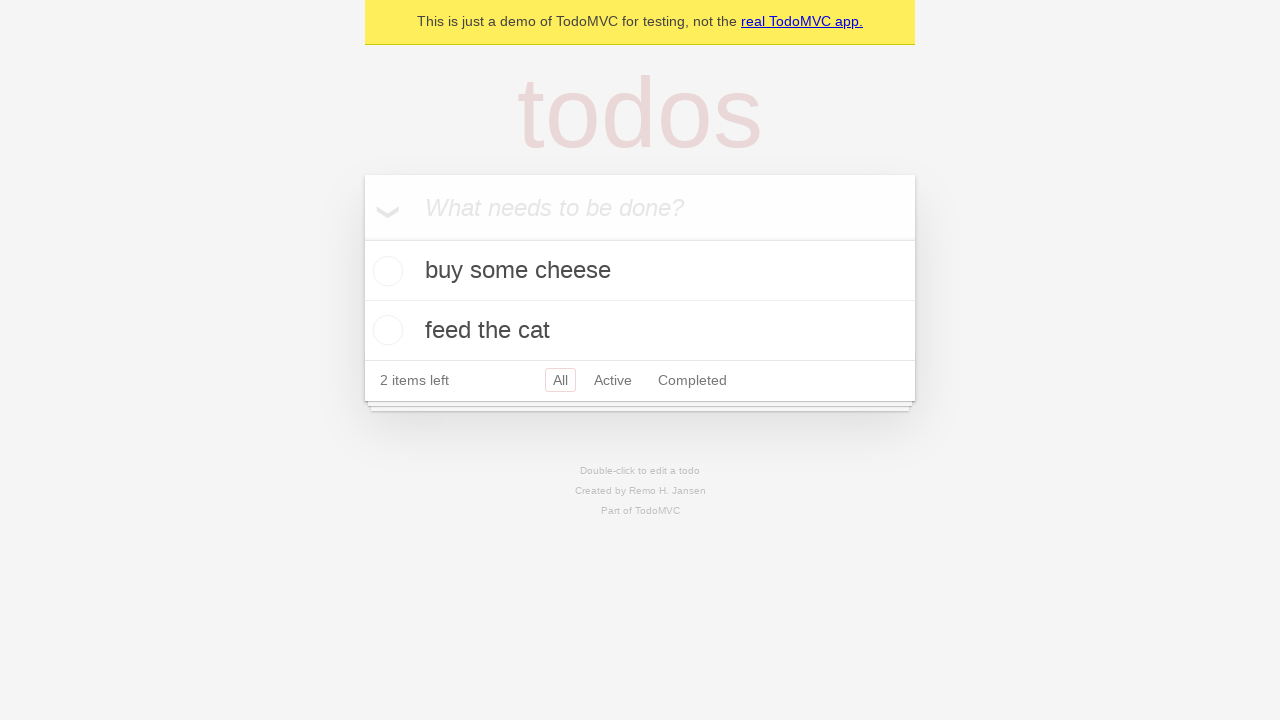

Waited for 2 items to be displayed in the todo list
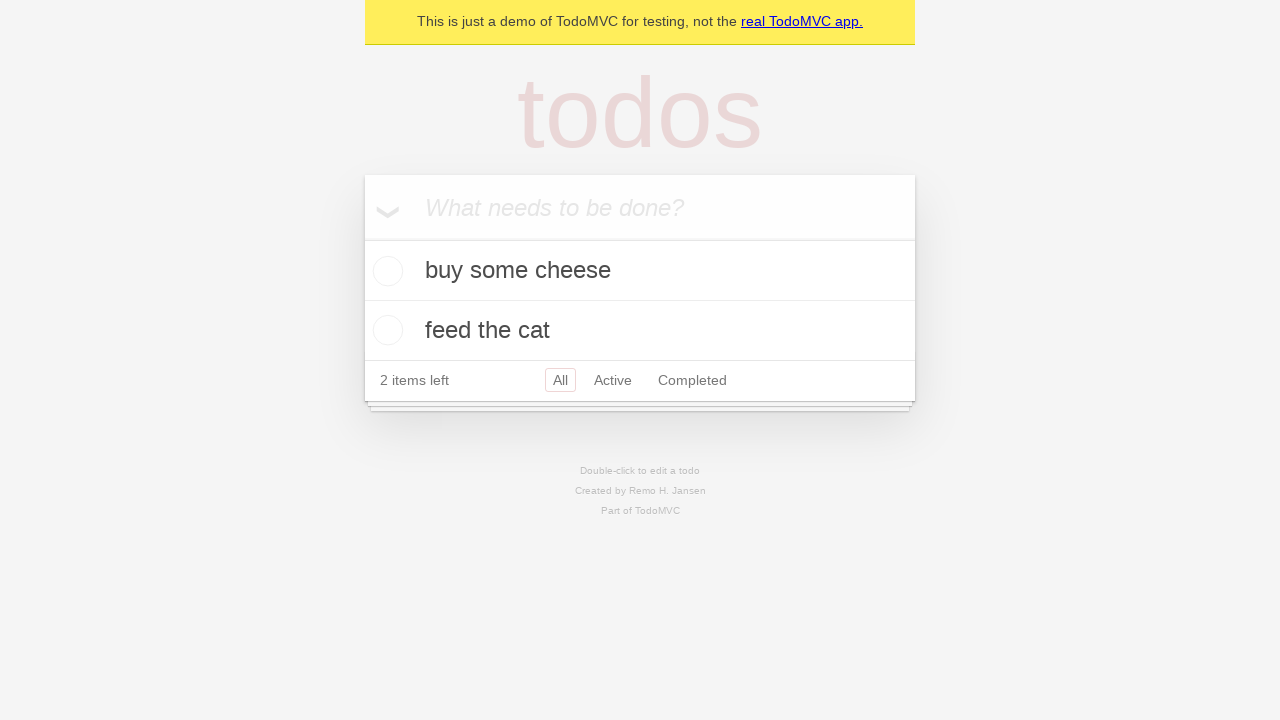

Checked the checkbox for the first todo item at (385, 271) on internal:testid=[data-testid="todo-item"s] >> nth=0 >> internal:role=checkbox
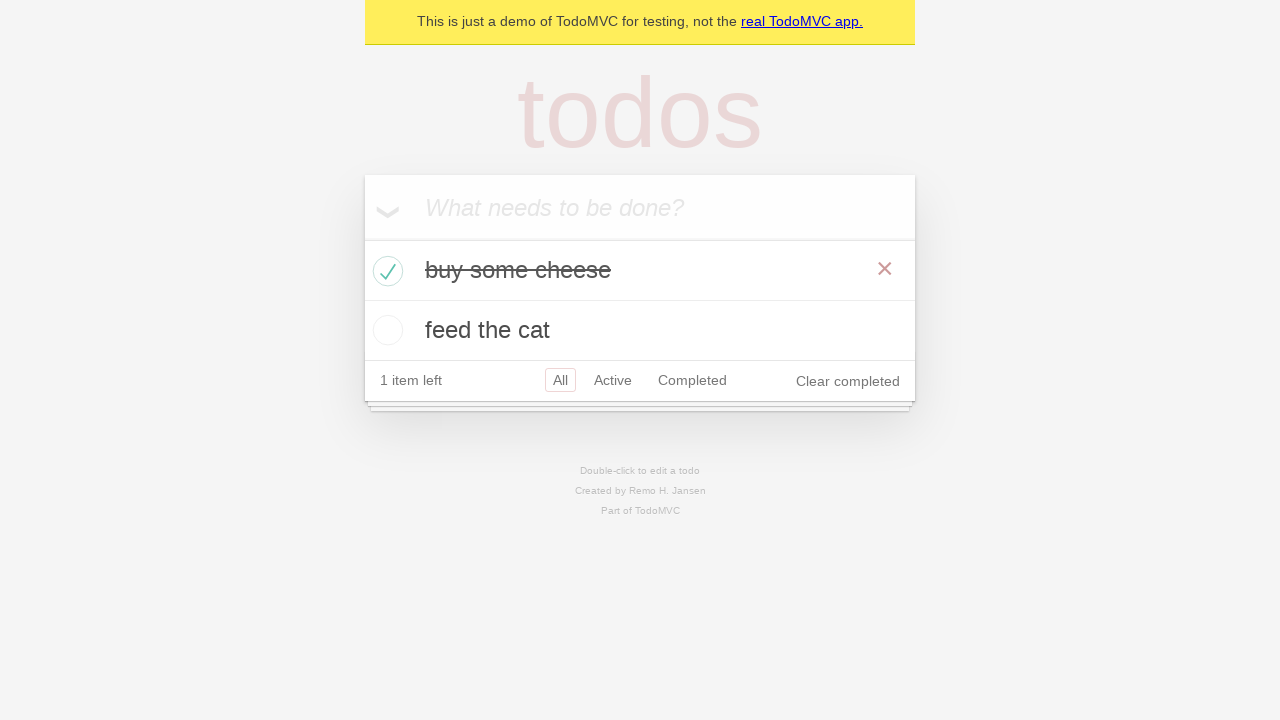

Unchecked the checkbox for the first todo item to mark it as incomplete at (385, 271) on internal:testid=[data-testid="todo-item"s] >> nth=0 >> internal:role=checkbox
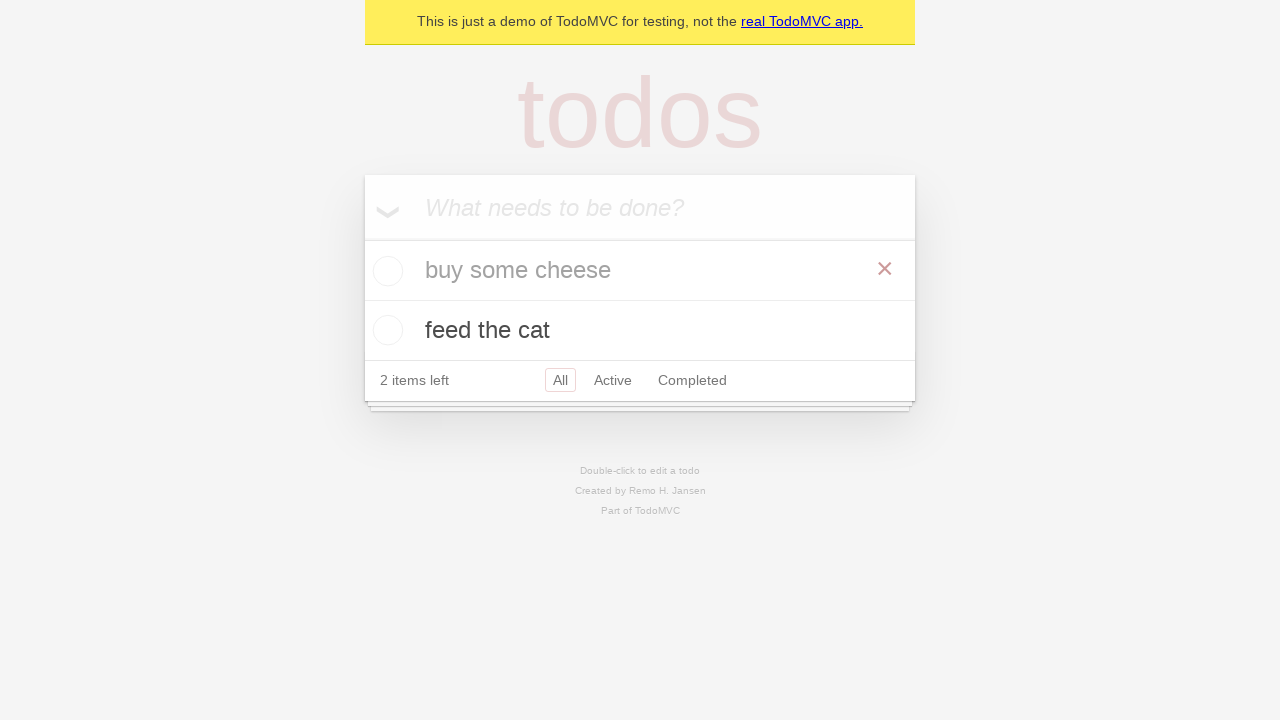

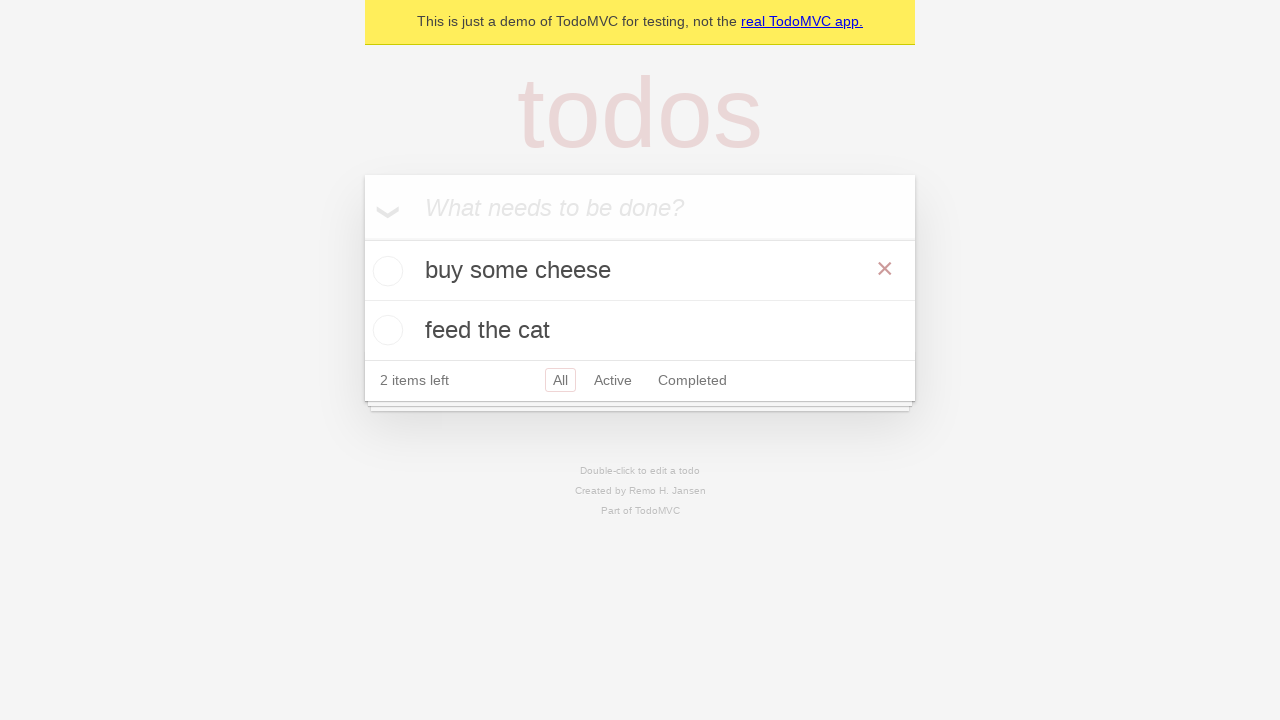